Tests that edits are cancelled when pressing Escape key

Starting URL: https://demo.playwright.dev/todomvc

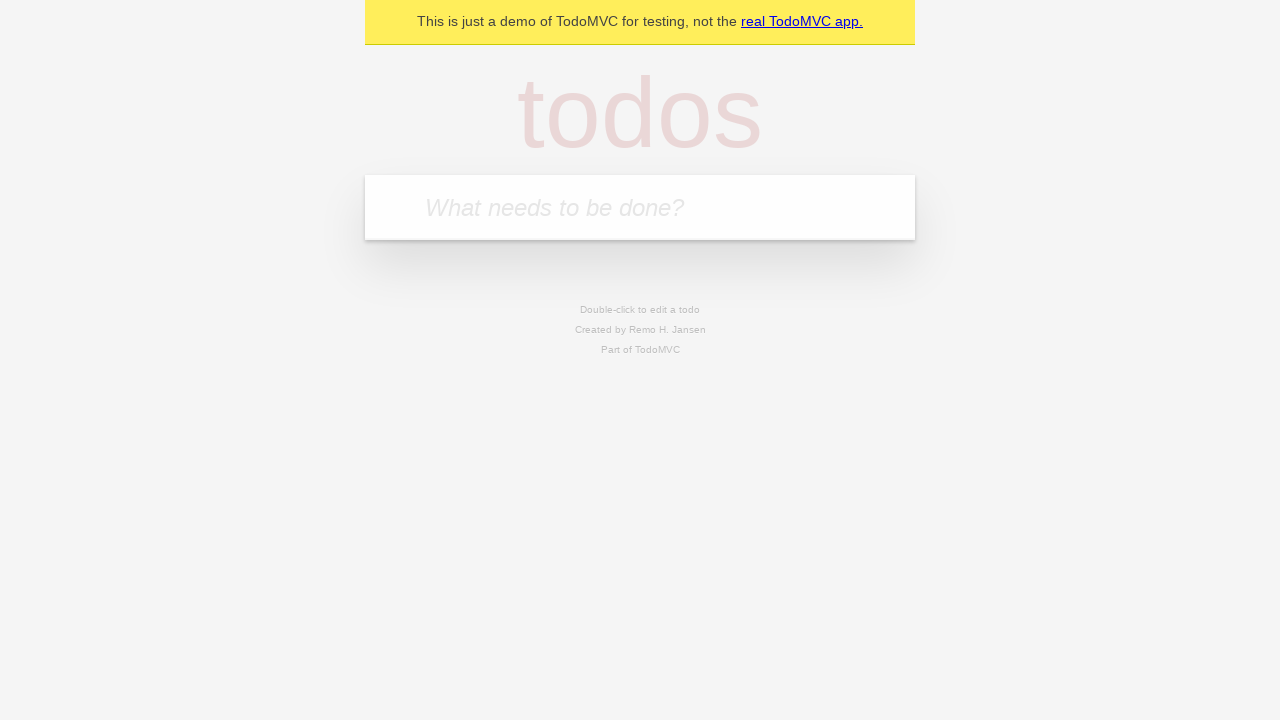

Filled input with first todo 'buy some cheese' on internal:attr=[placeholder="What needs to be done?"i]
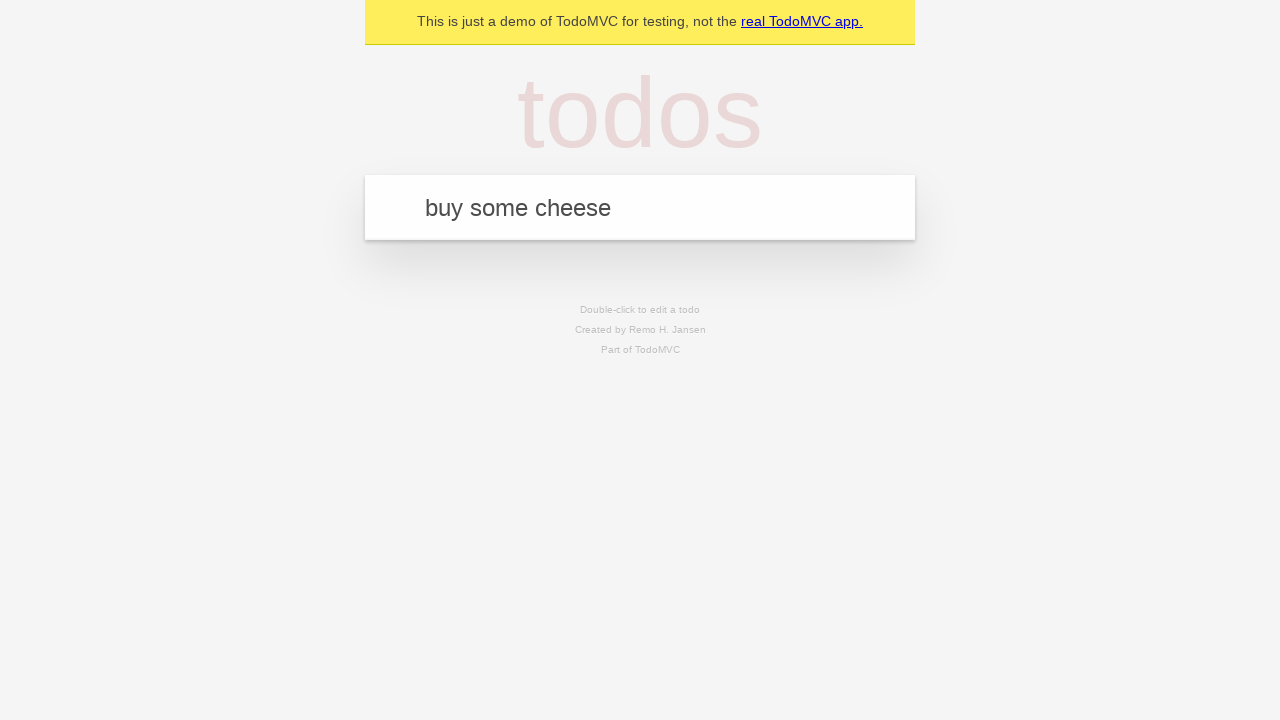

Pressed Enter to create first todo on internal:attr=[placeholder="What needs to be done?"i]
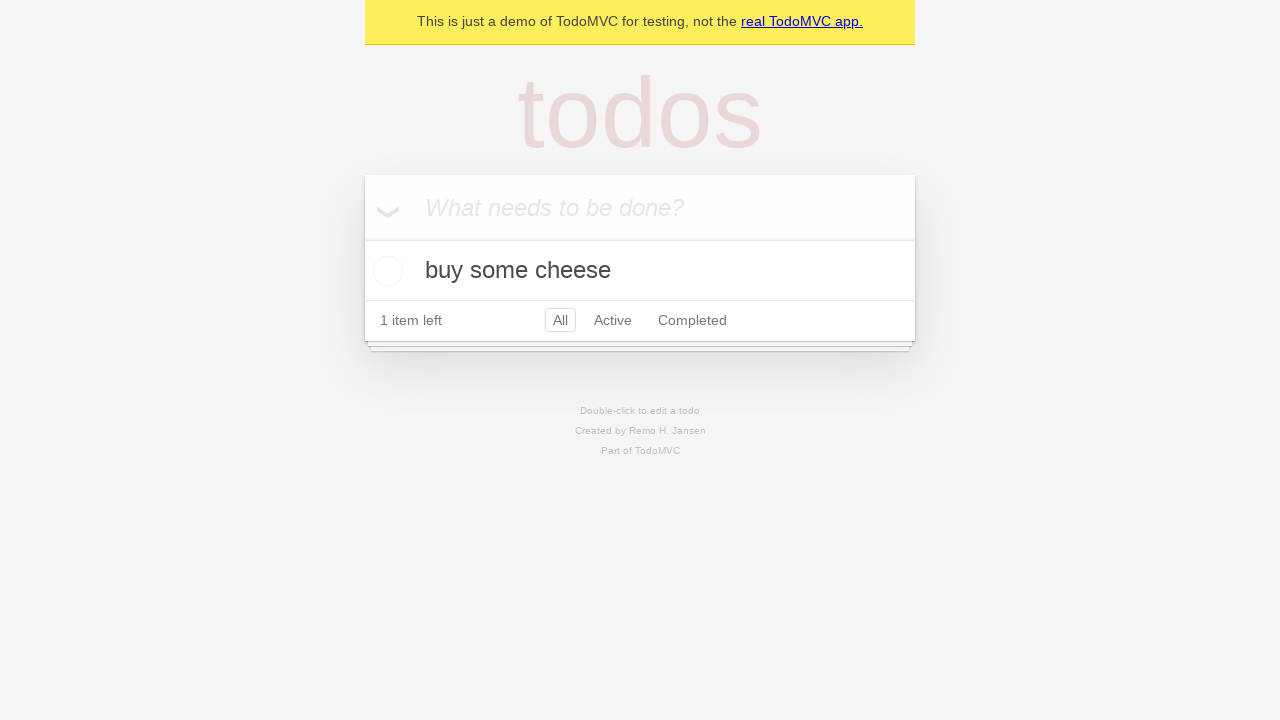

Filled input with second todo 'feed the cat' on internal:attr=[placeholder="What needs to be done?"i]
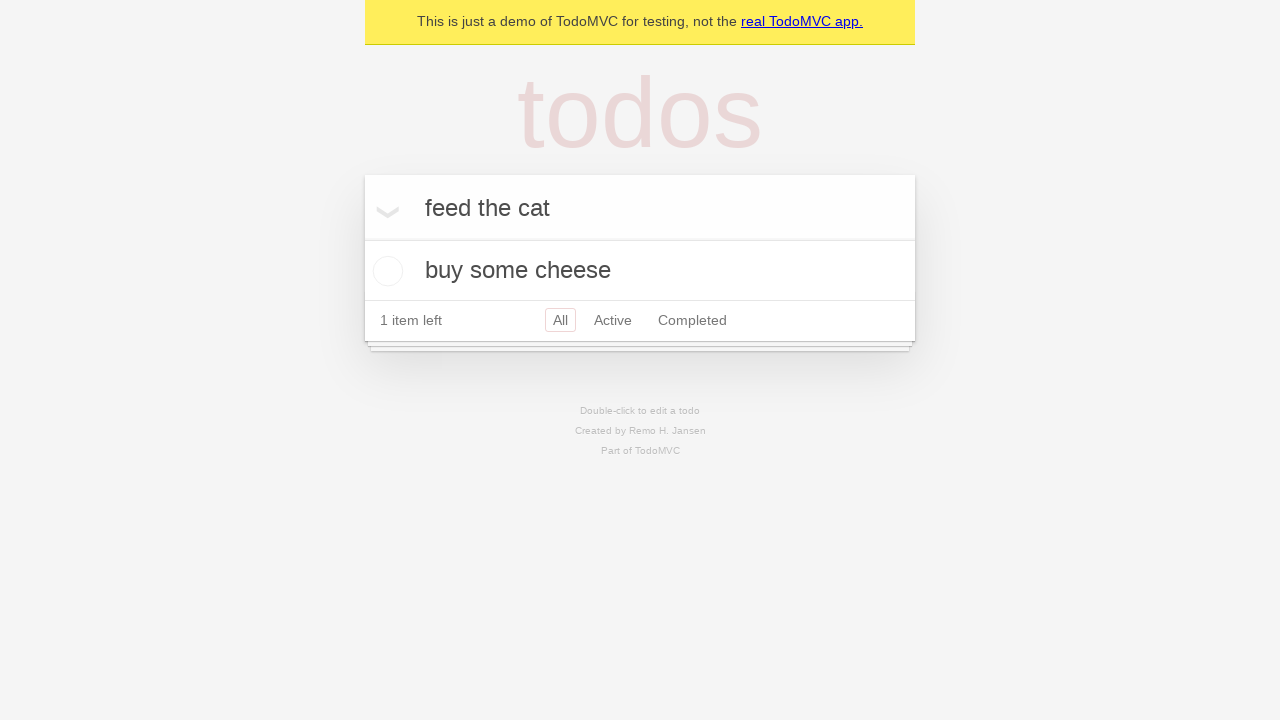

Pressed Enter to create second todo on internal:attr=[placeholder="What needs to be done?"i]
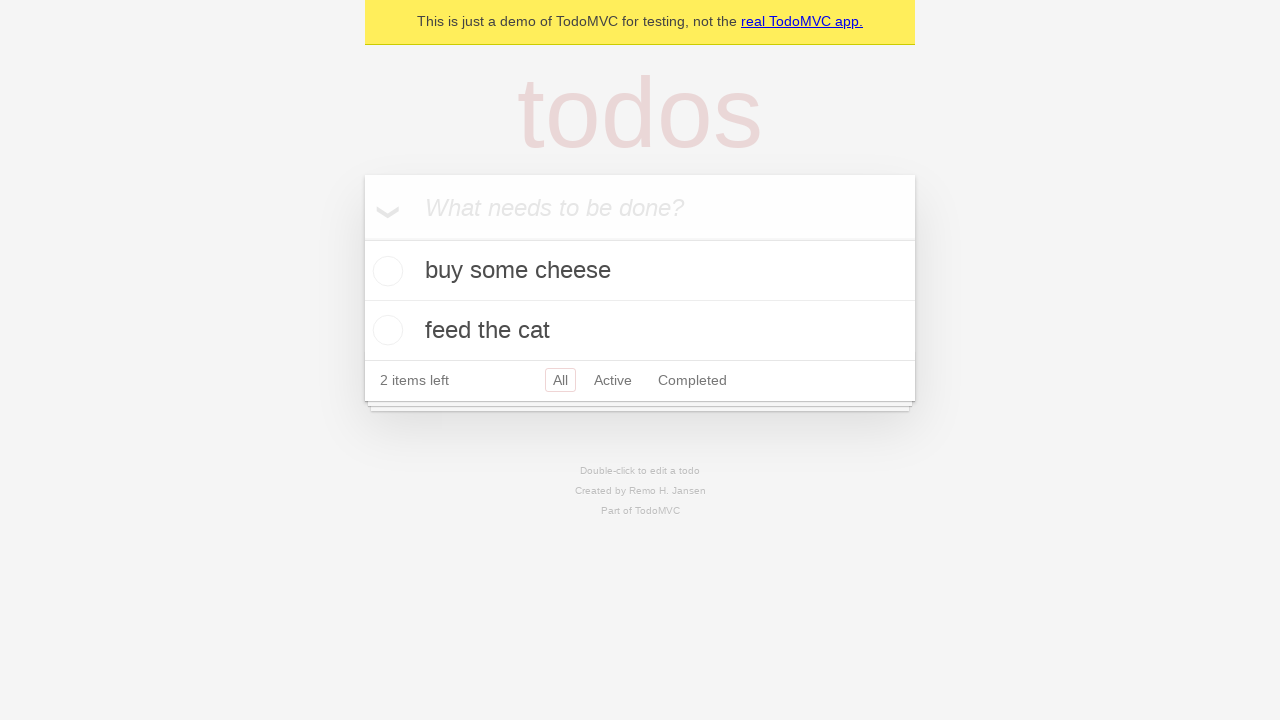

Filled input with third todo 'book a doctors appointment' on internal:attr=[placeholder="What needs to be done?"i]
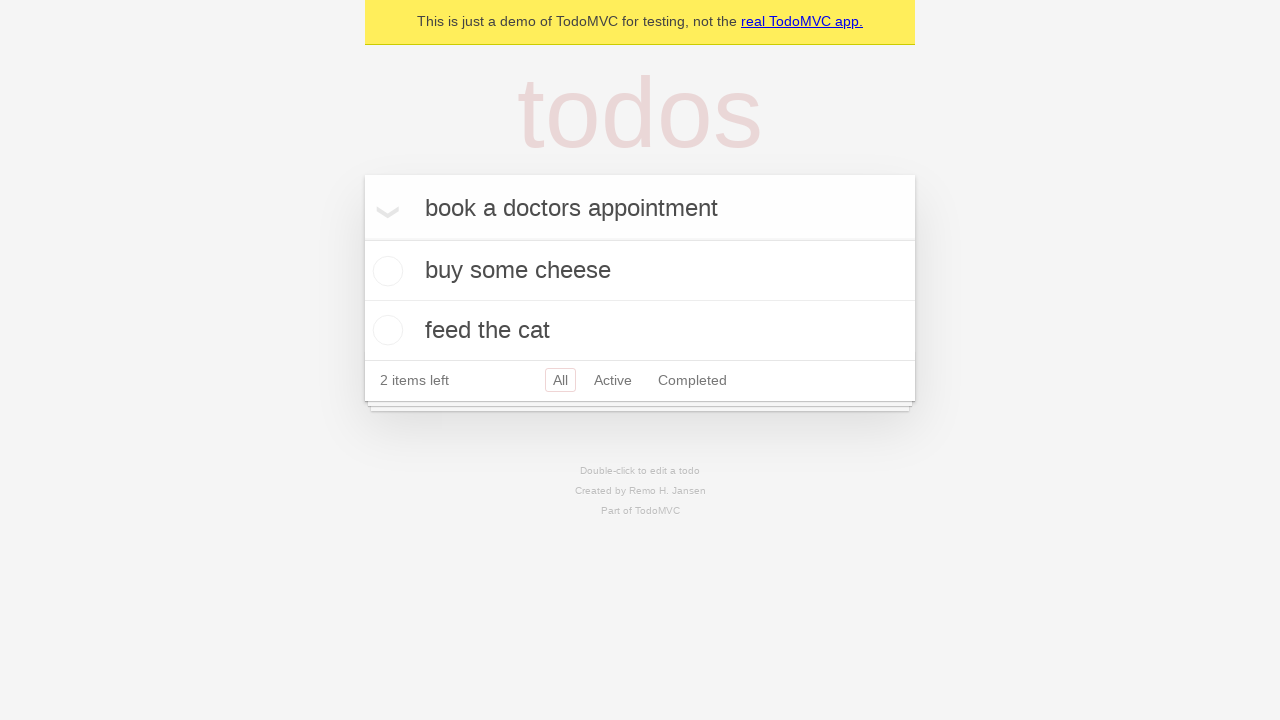

Pressed Enter to create third todo on internal:attr=[placeholder="What needs to be done?"i]
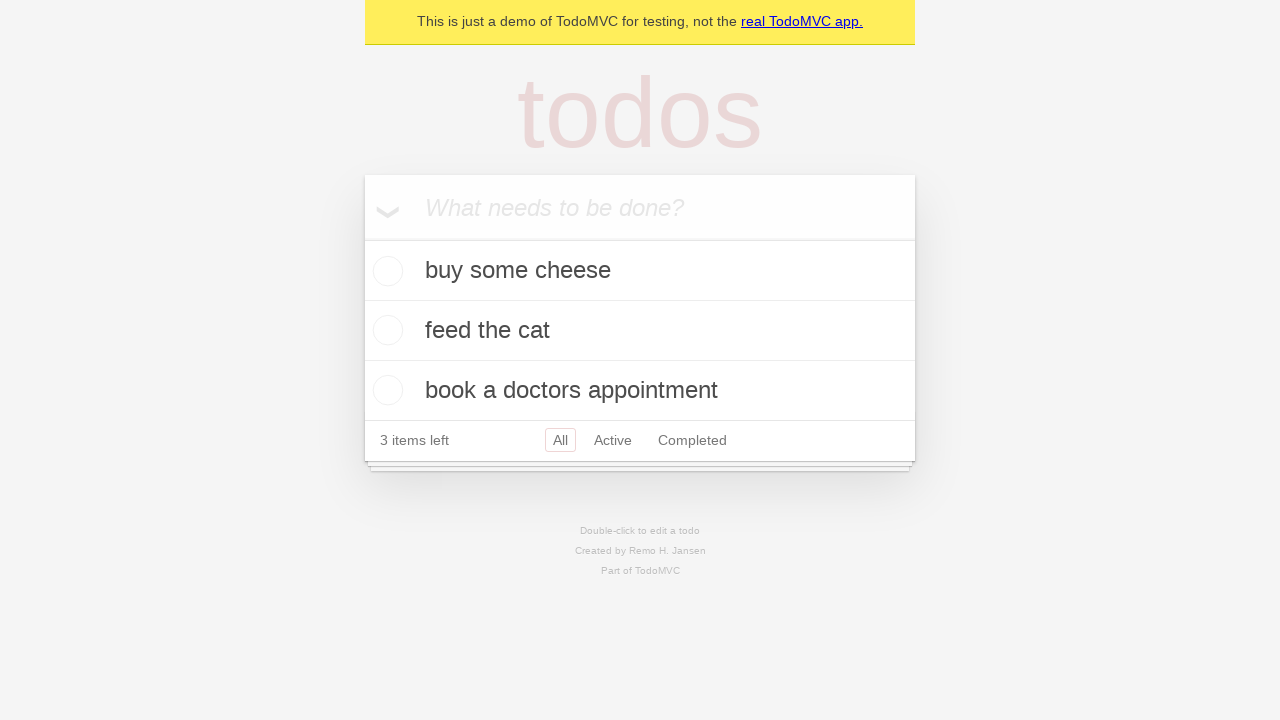

Double-clicked second todo to enter edit mode at (640, 331) on [data-testid='todo-item'] >> nth=1
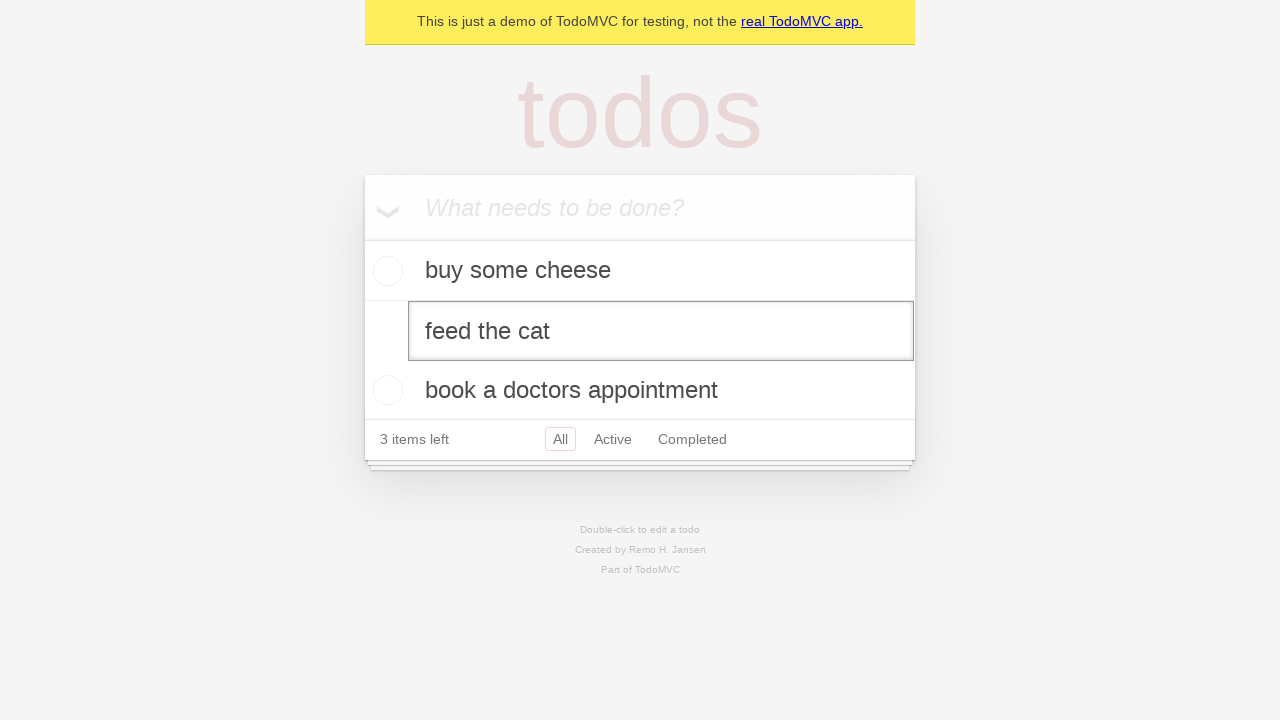

Changed todo text to 'buy some sausages' on [data-testid='todo-item'] >> nth=1 >> internal:role=textbox[name="Edit"i]
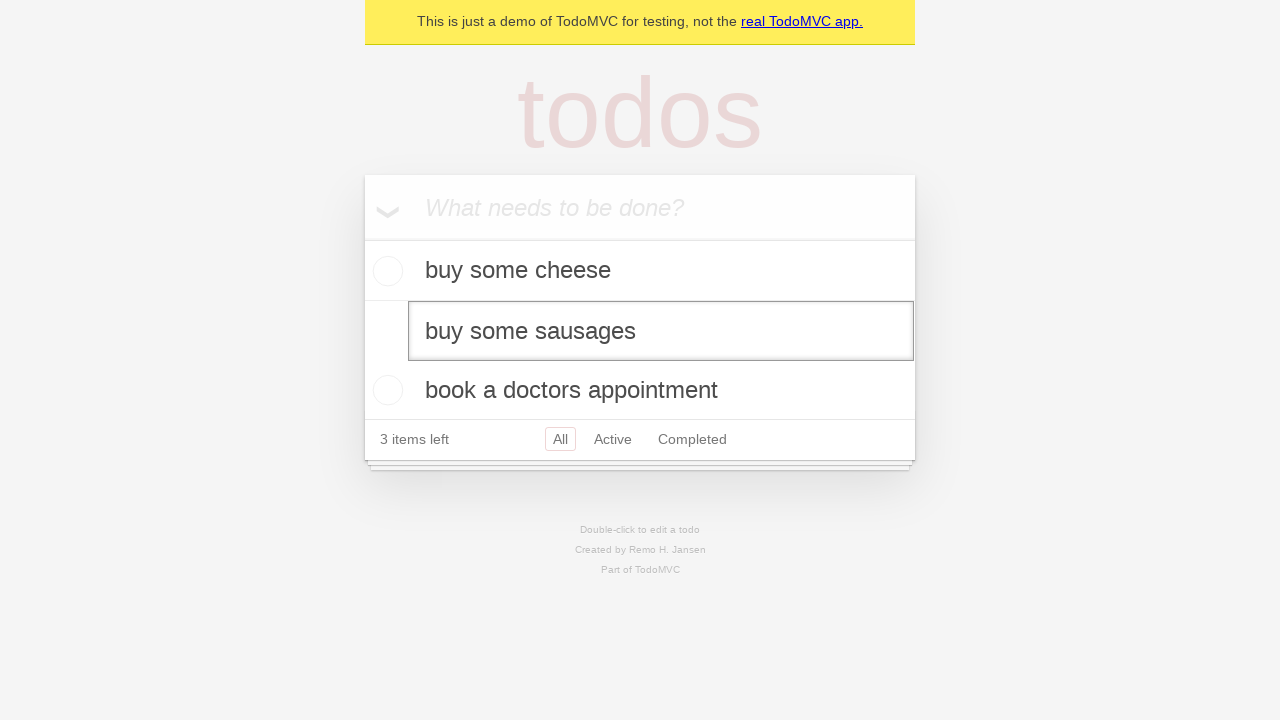

Pressed Escape to cancel edit on [data-testid='todo-item'] >> nth=1 >> internal:role=textbox[name="Edit"i]
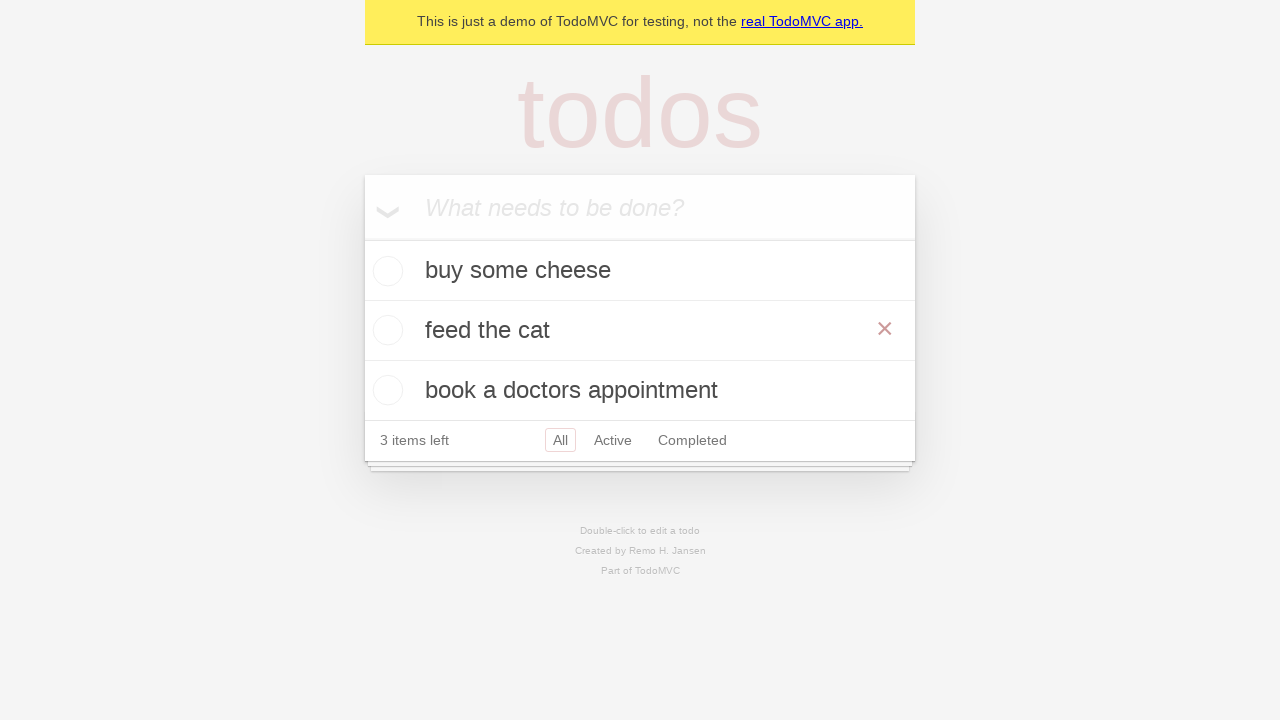

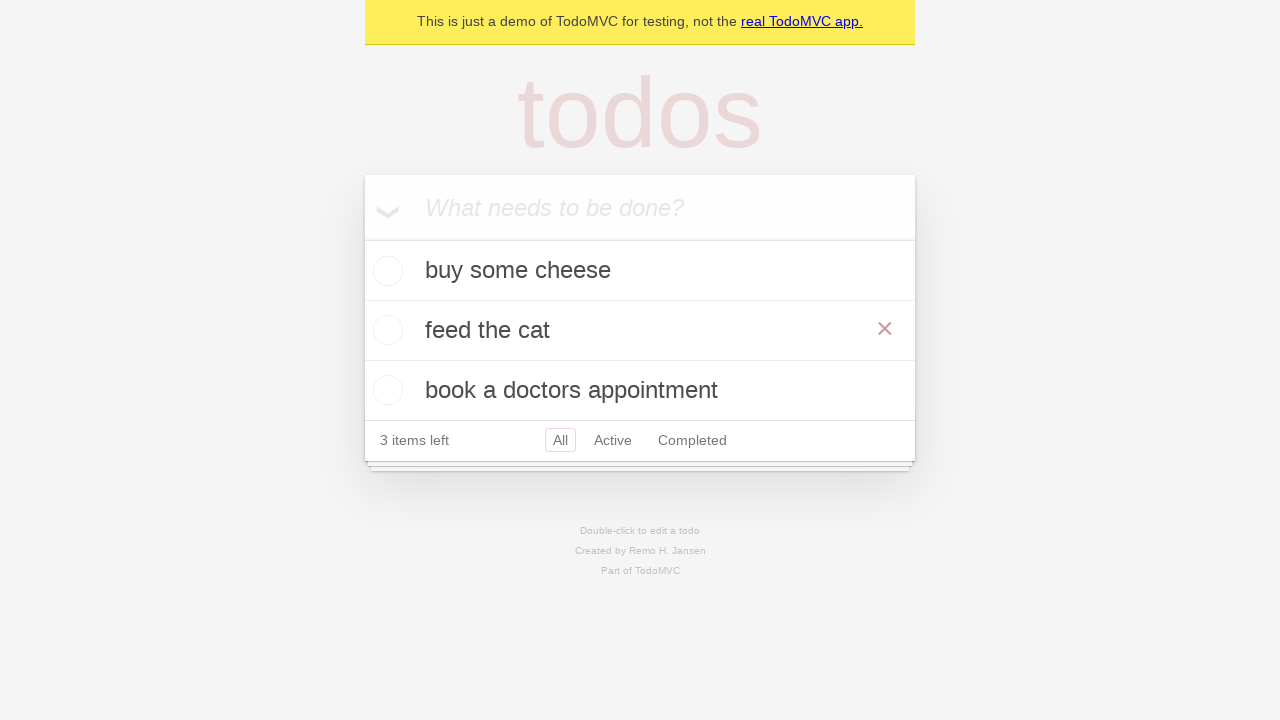